Clicks the Book Store Application button and verifies navigation to the Books page

Starting URL: https://demoqa.com/

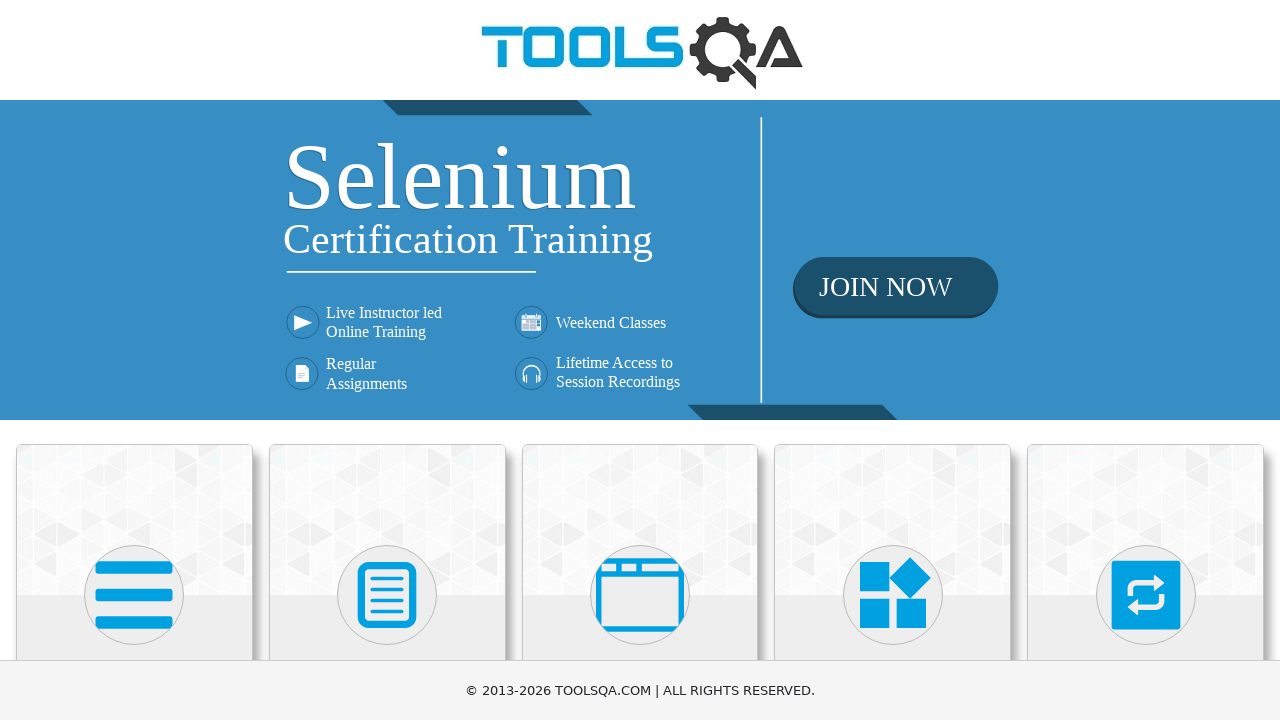

Clicked the Book Store Application button at (134, 461) on xpath=//h5[text()="Book Store Application"]
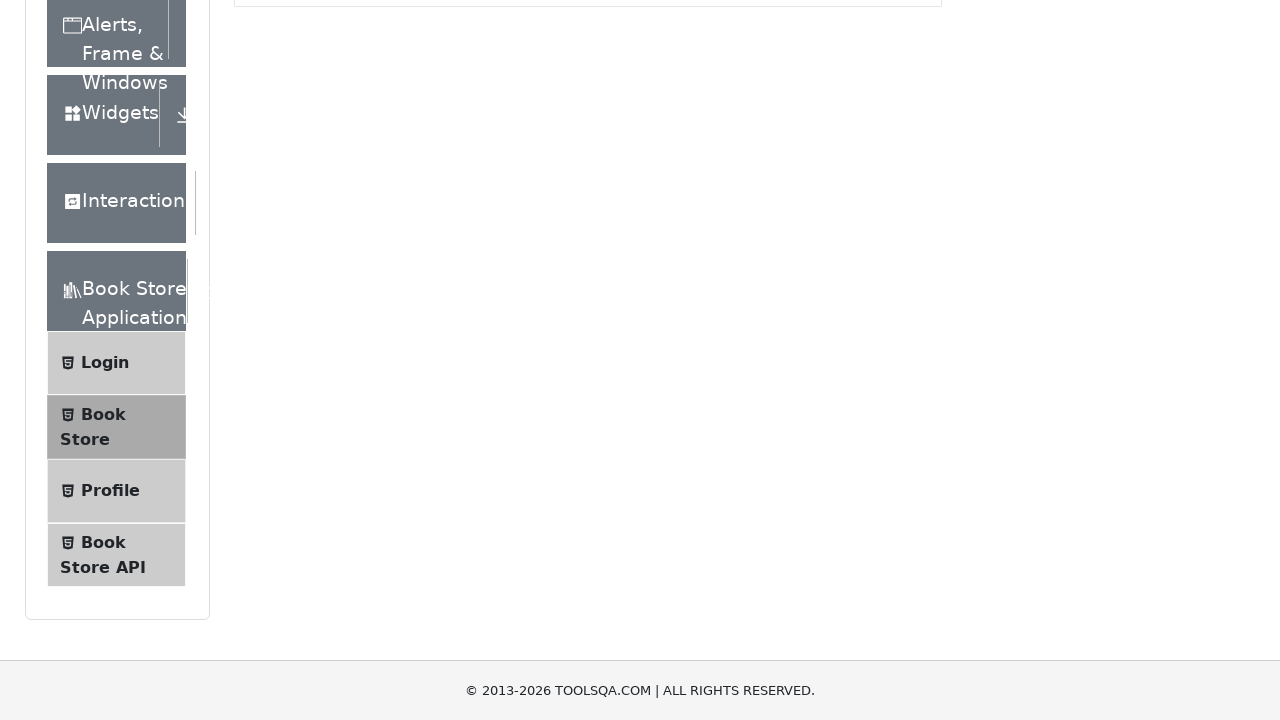

Verified navigation to Books page (URL: https://demoqa.com/books)
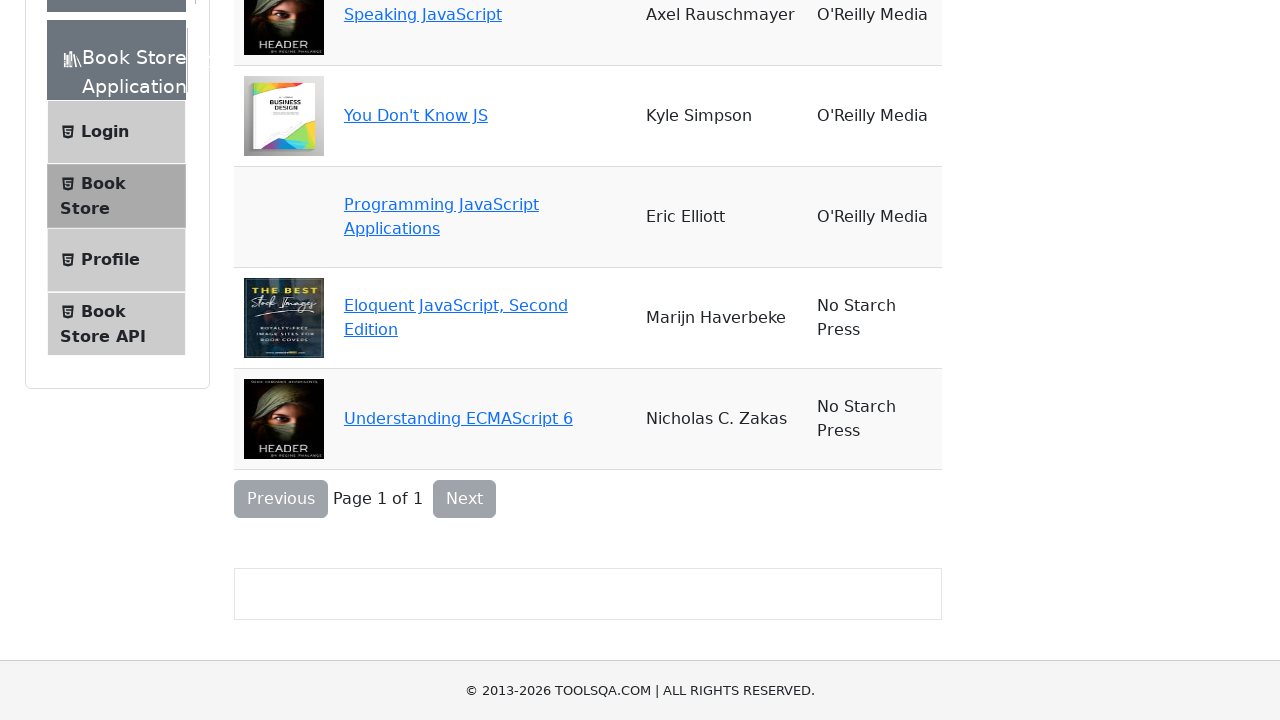

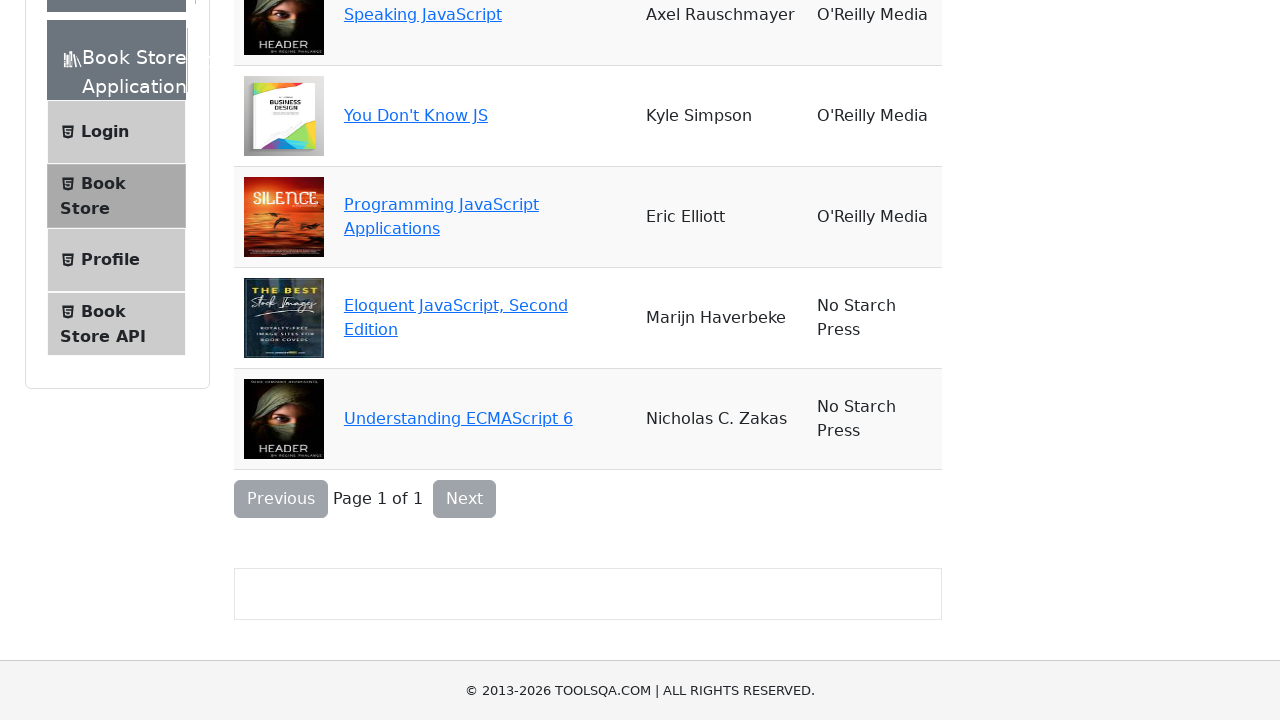